Tests date picker functionality by entering a date in the date input field and a date-time in the date-time picker field using keyboard input.

Starting URL: https://demoqa.com/date-picker

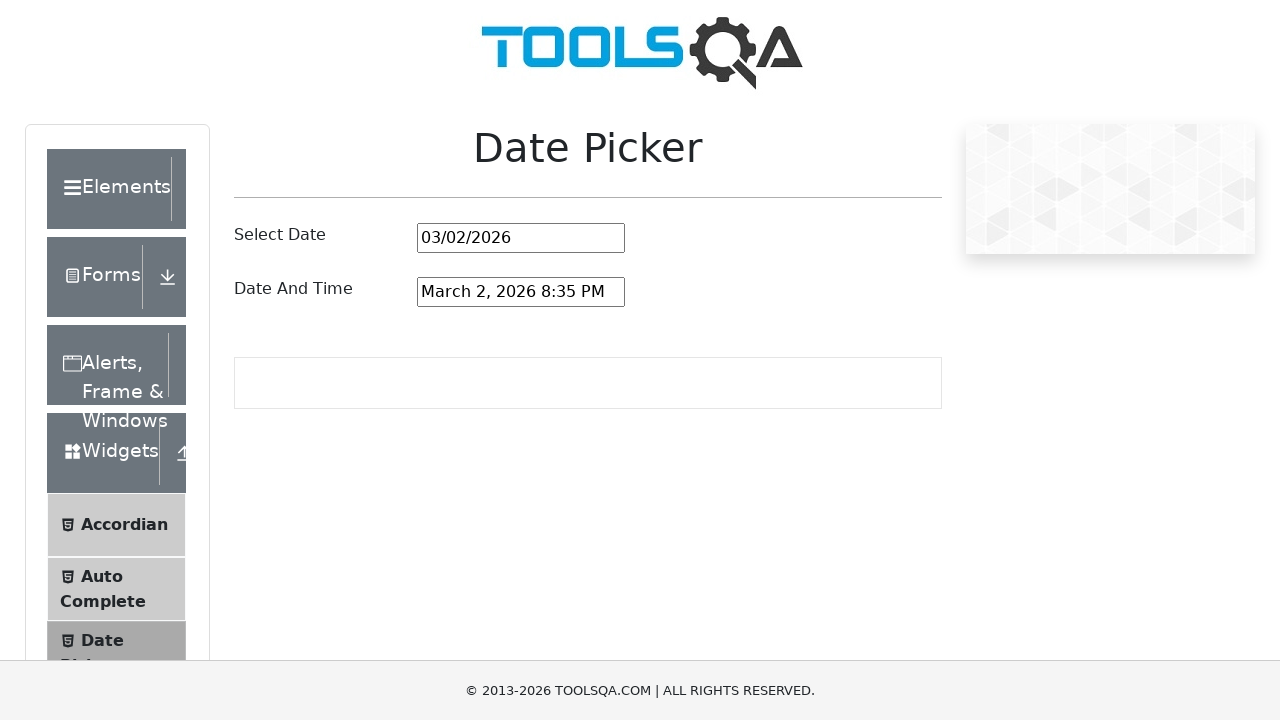

Clicked on date picker input field at (521, 238) on #datePickerMonthYearInput
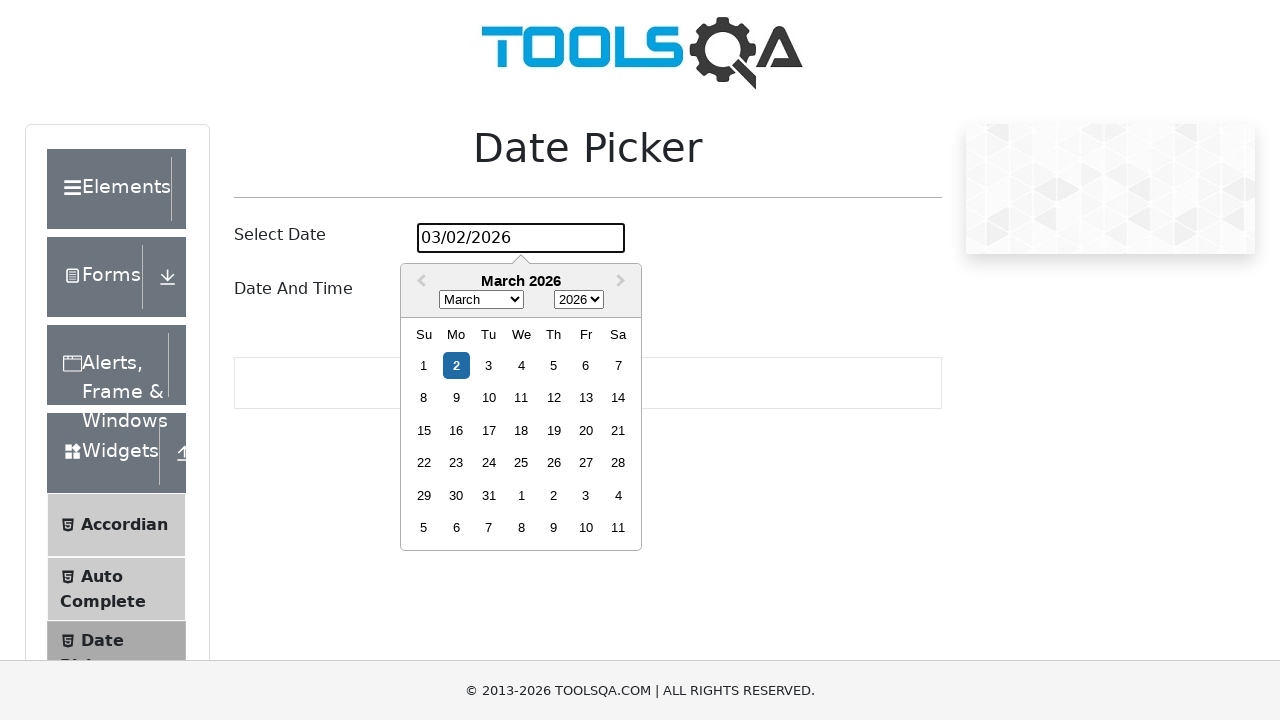

Selected all text in date input field on #datePickerMonthYearInput
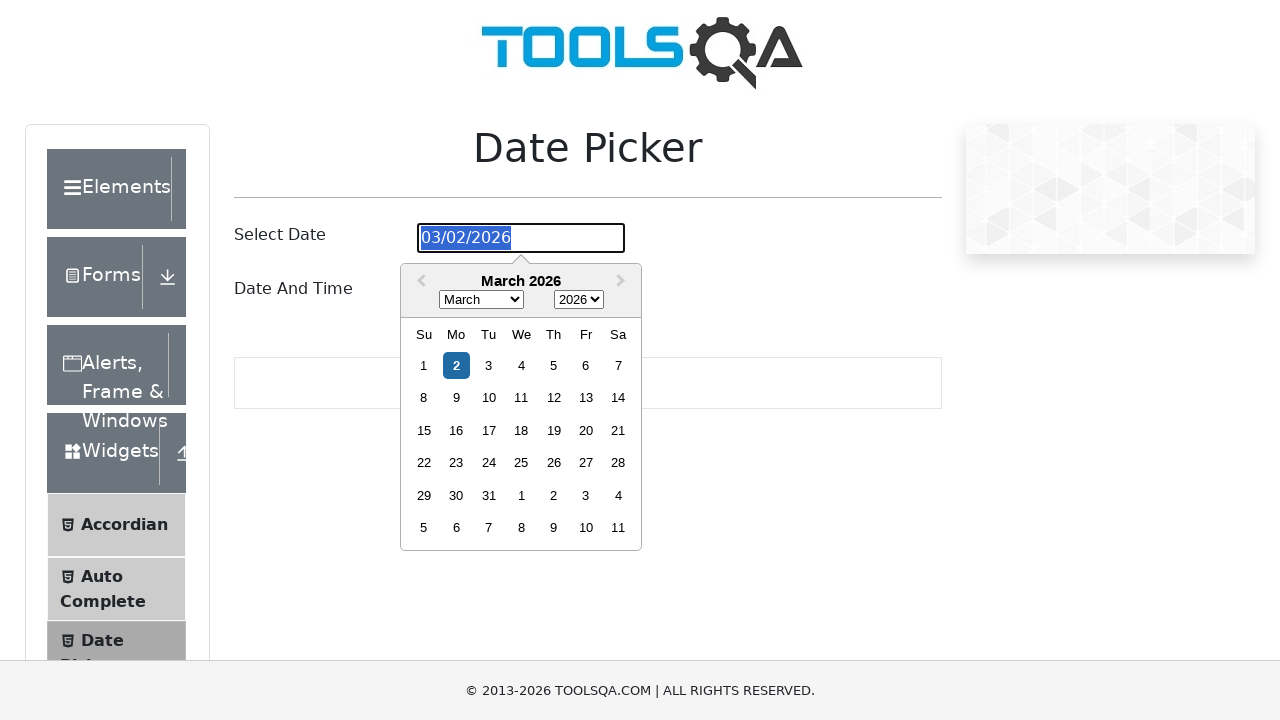

Filled date input with '08/20/2025' on #datePickerMonthYearInput
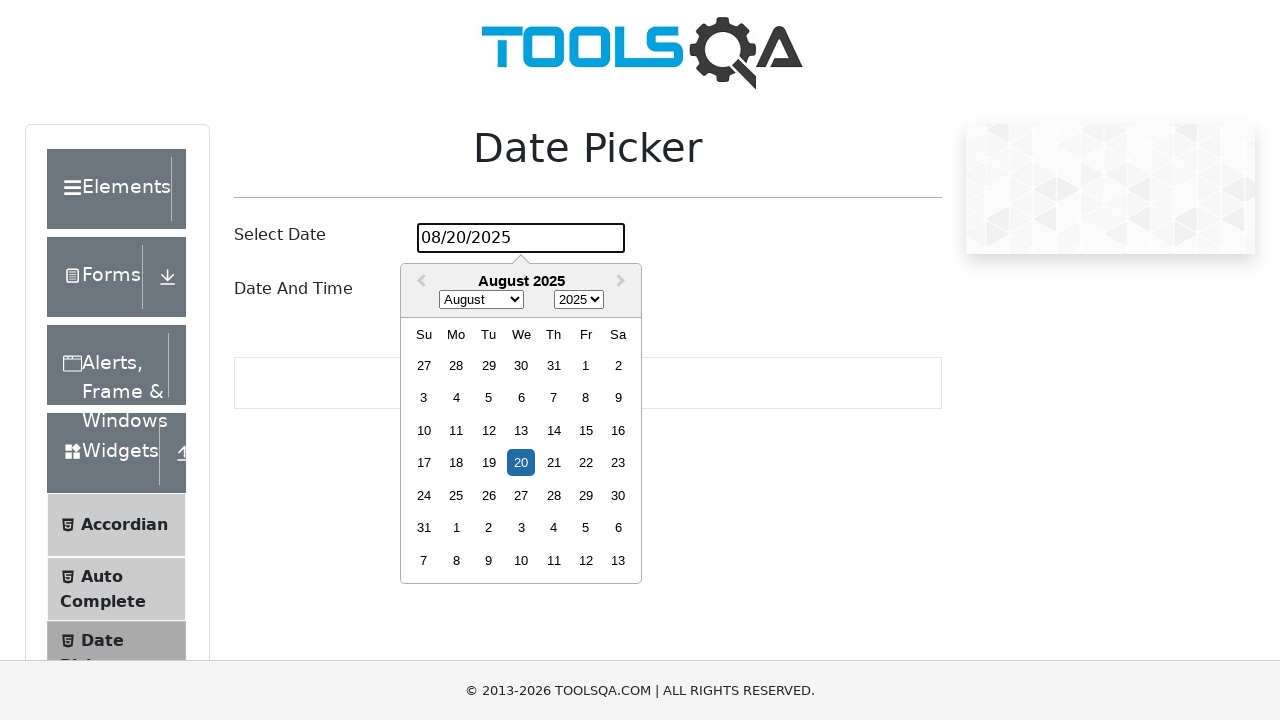

Pressed Enter to confirm date input on #datePickerMonthYearInput
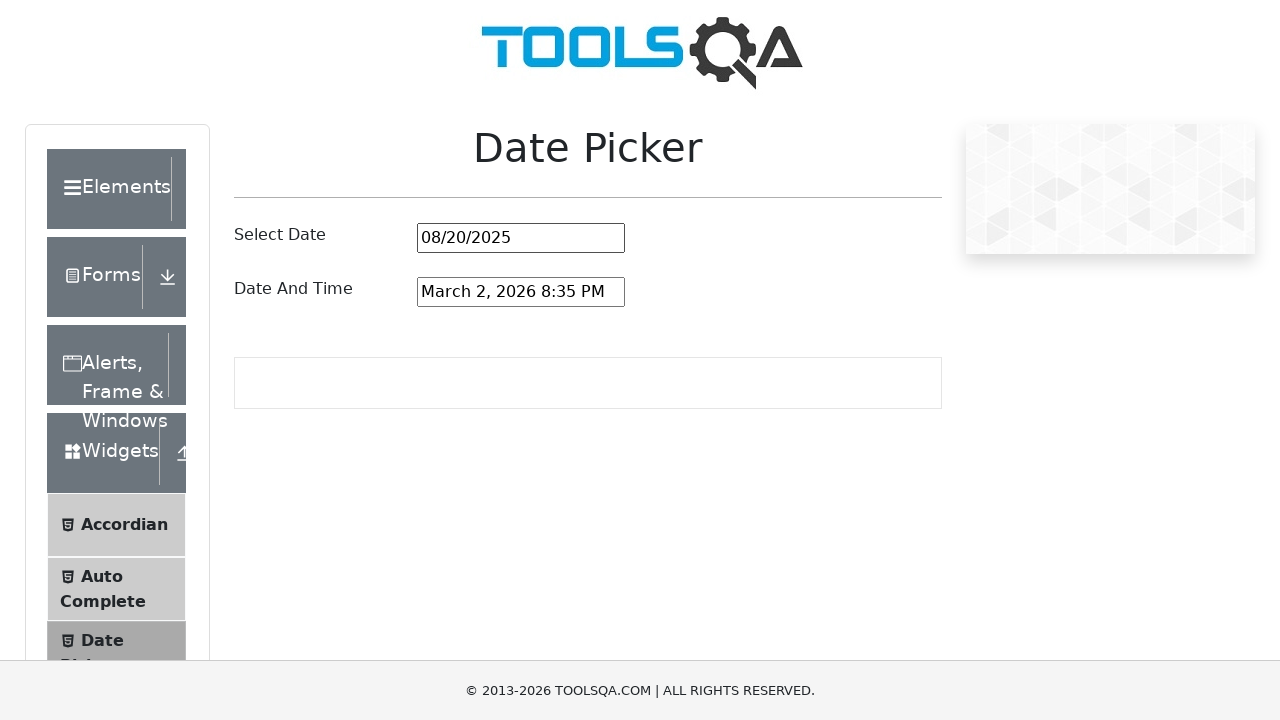

Clicked on date and time picker input field at (521, 292) on #dateAndTimePickerInput
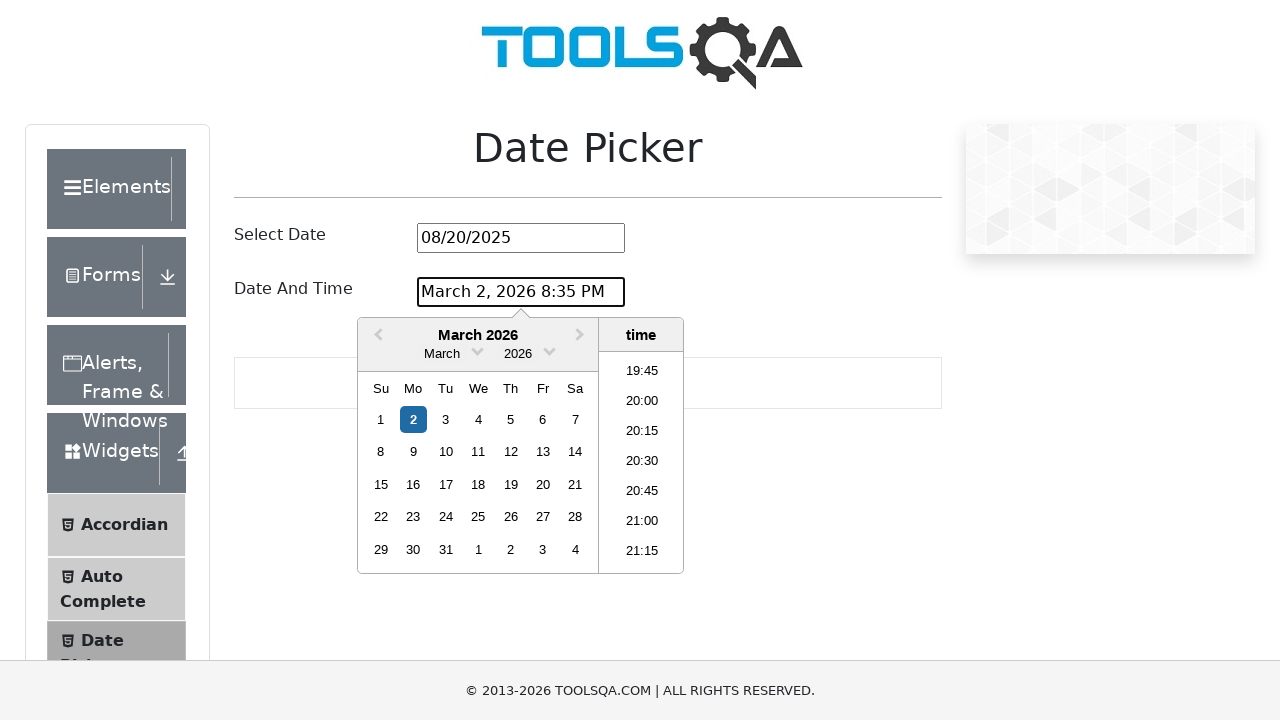

Selected all text in date and time input field on #dateAndTimePickerInput
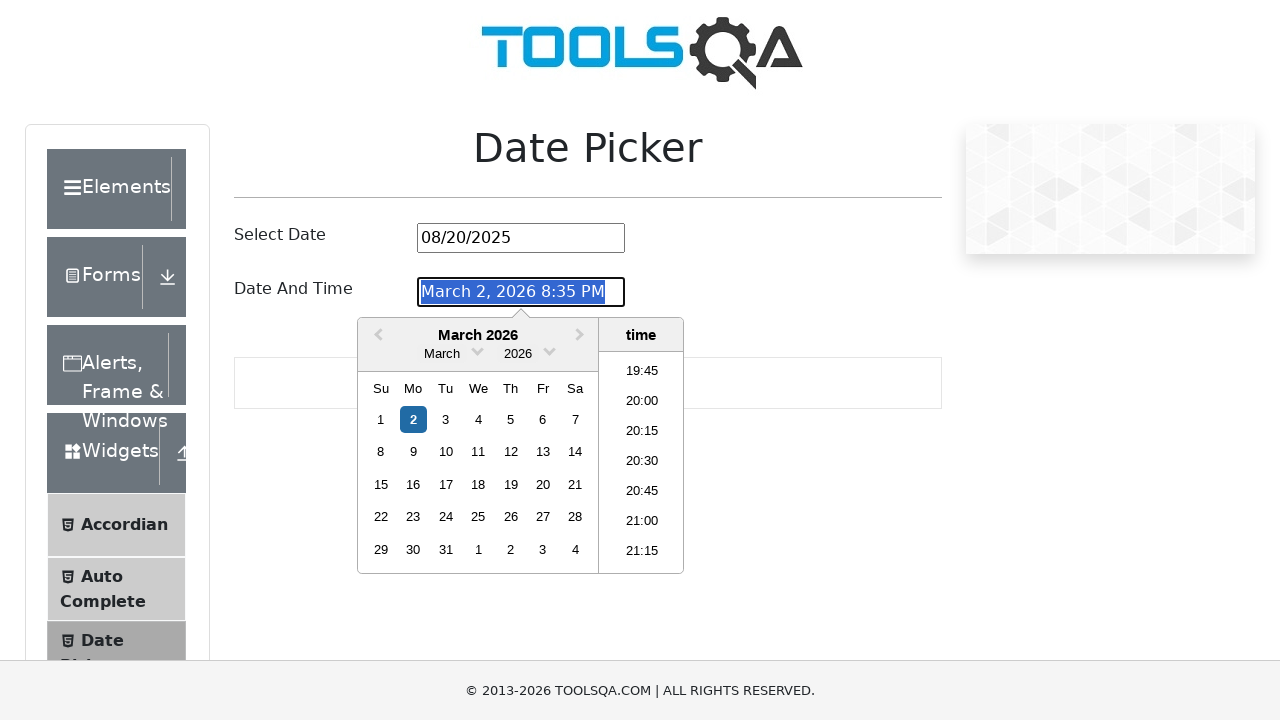

Filled date and time input with 'August 20, 2025 10:30 AM' on #dateAndTimePickerInput
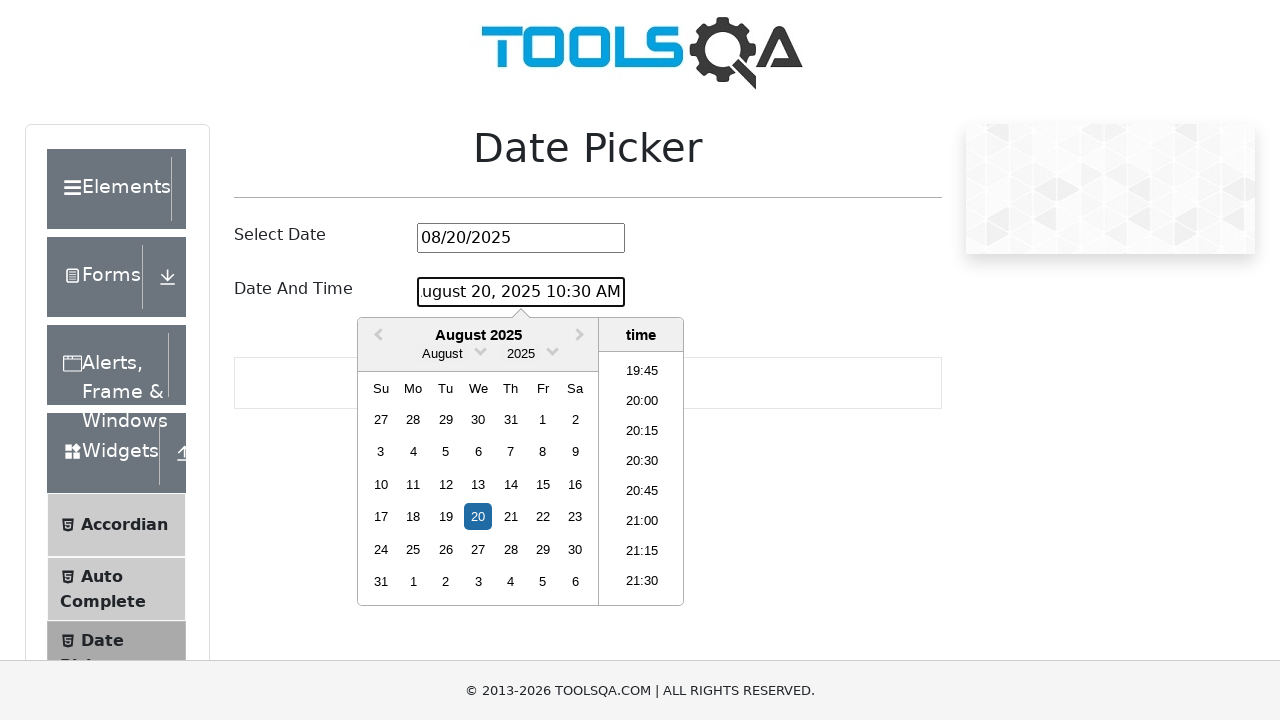

Pressed Enter to confirm date and time input on #dateAndTimePickerInput
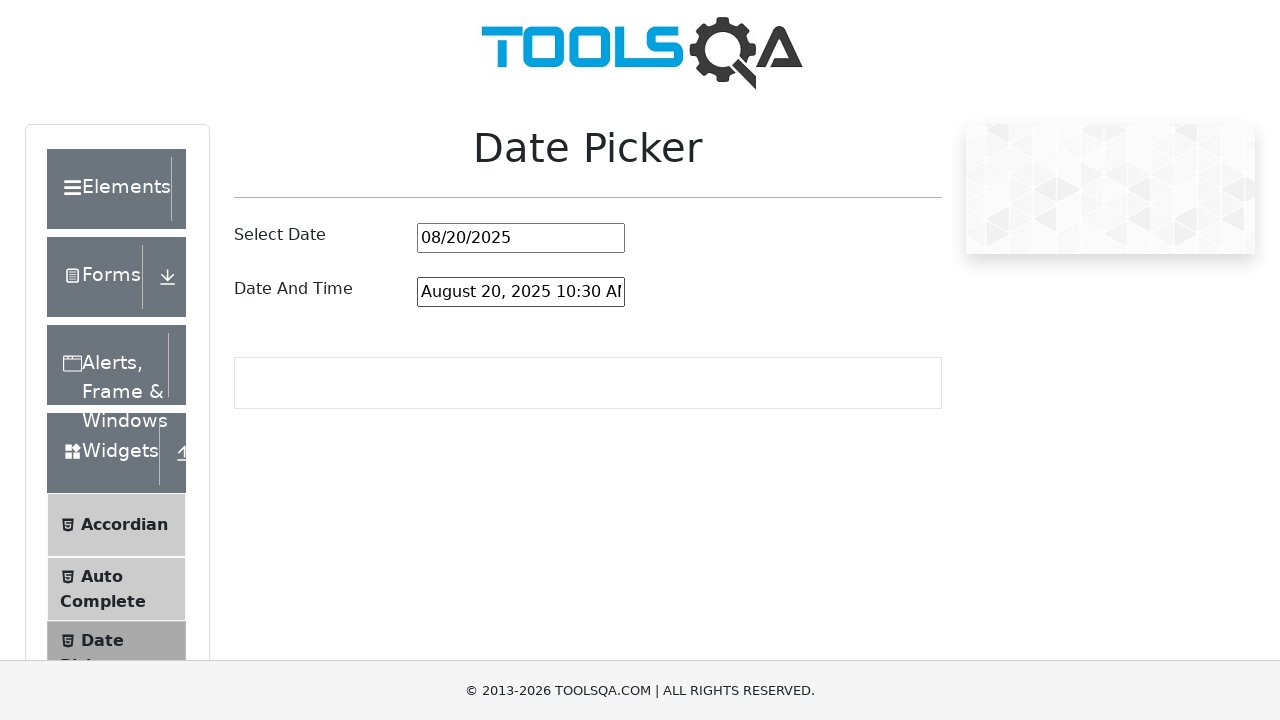

Waited 1000ms for input processing
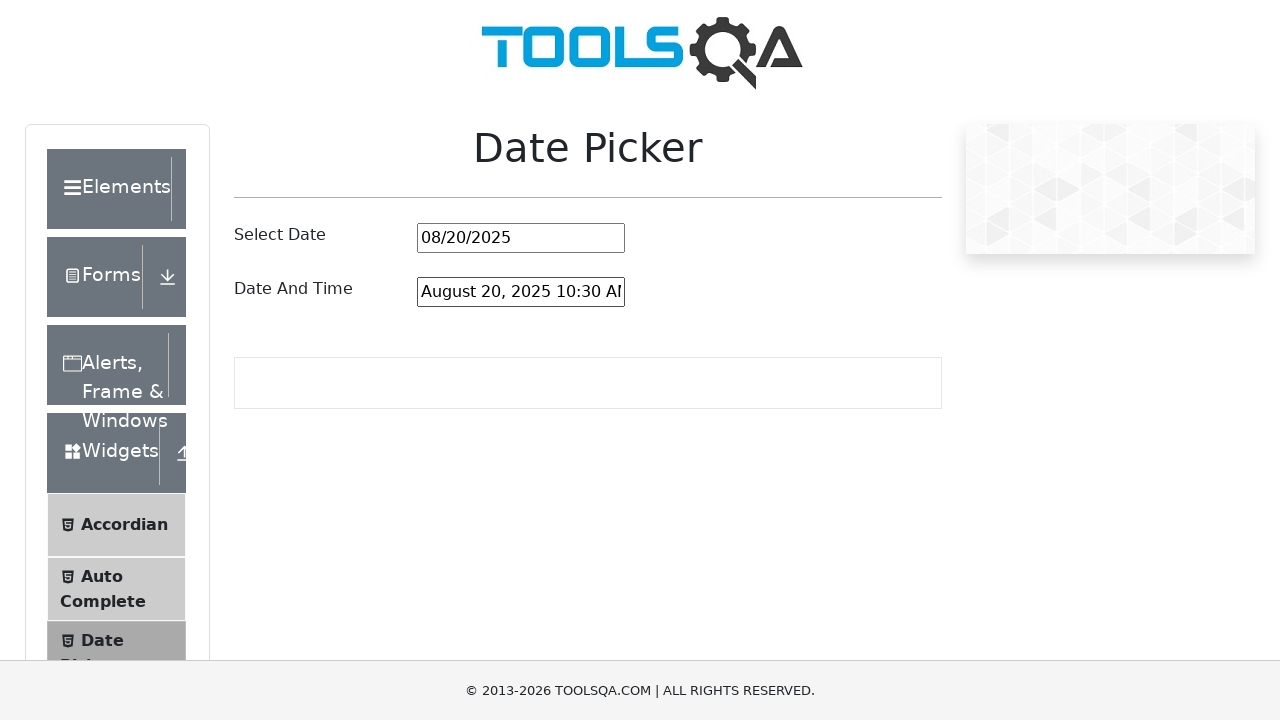

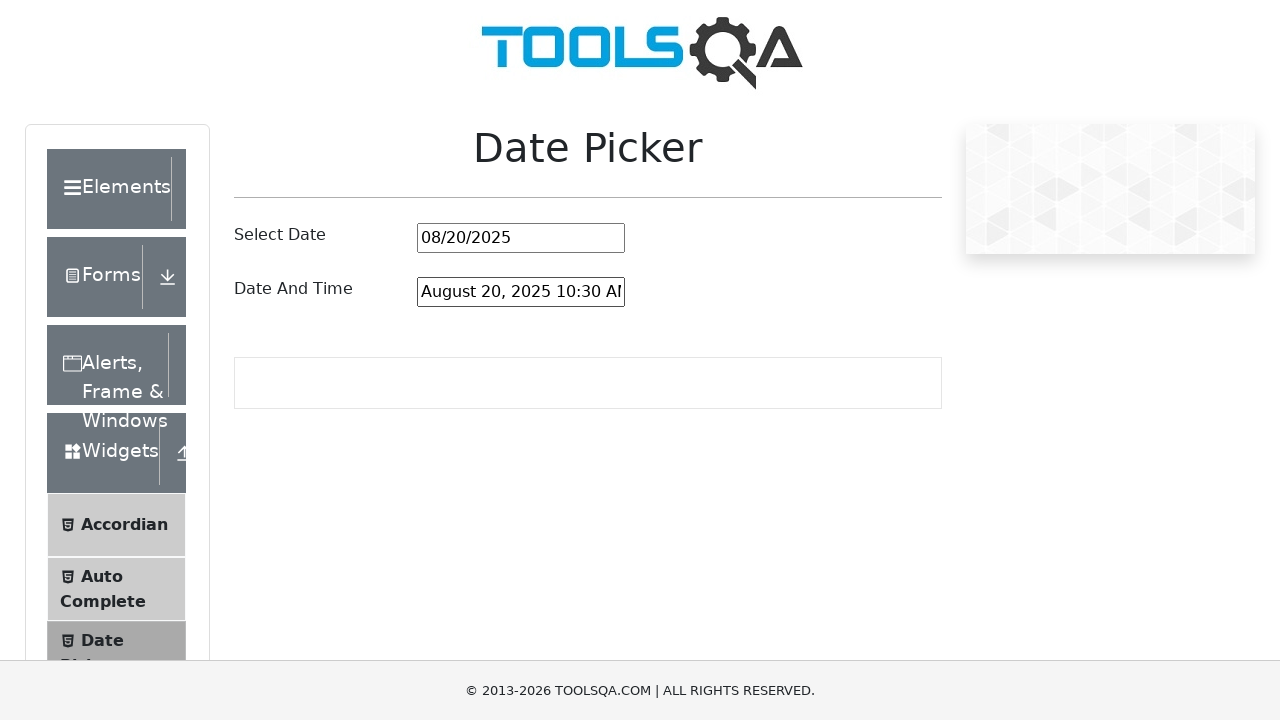